Tests radio button selection functionality by clicking different radio buttons on the page

Starting URL: https://selenium08.blogspot.com/2019/08/radio-buttons.html

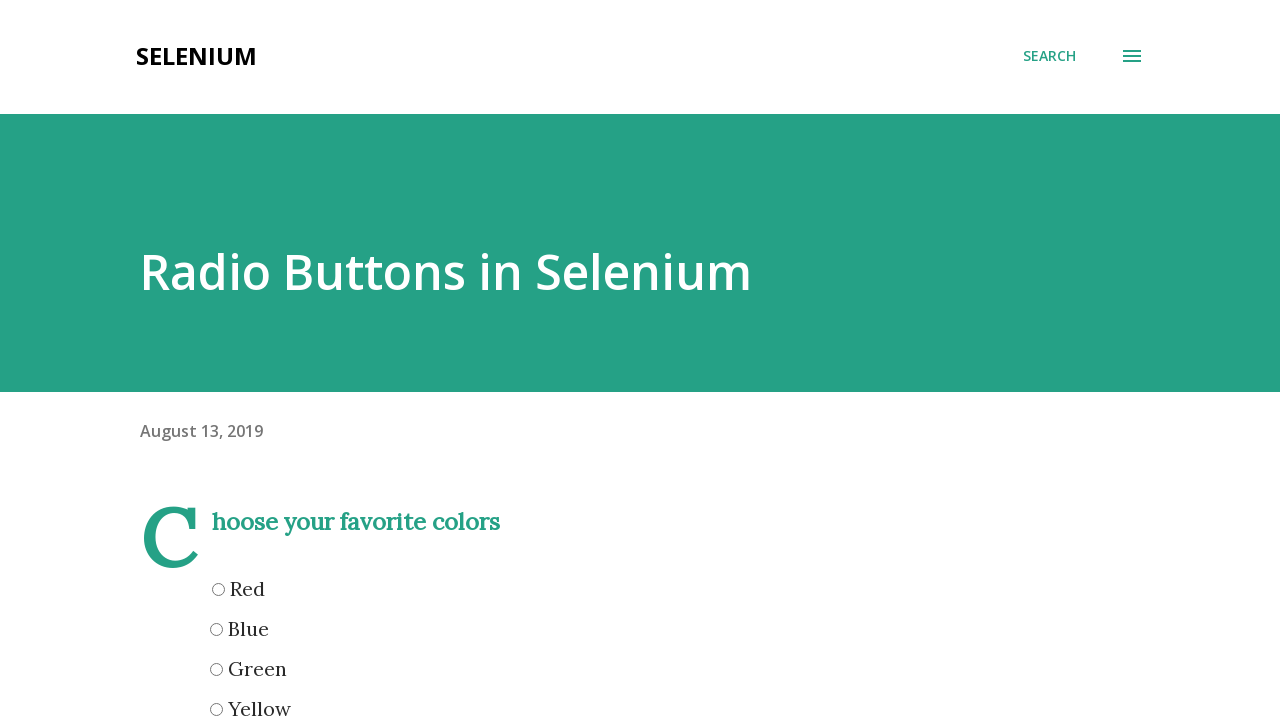

Yellow radio button is visible
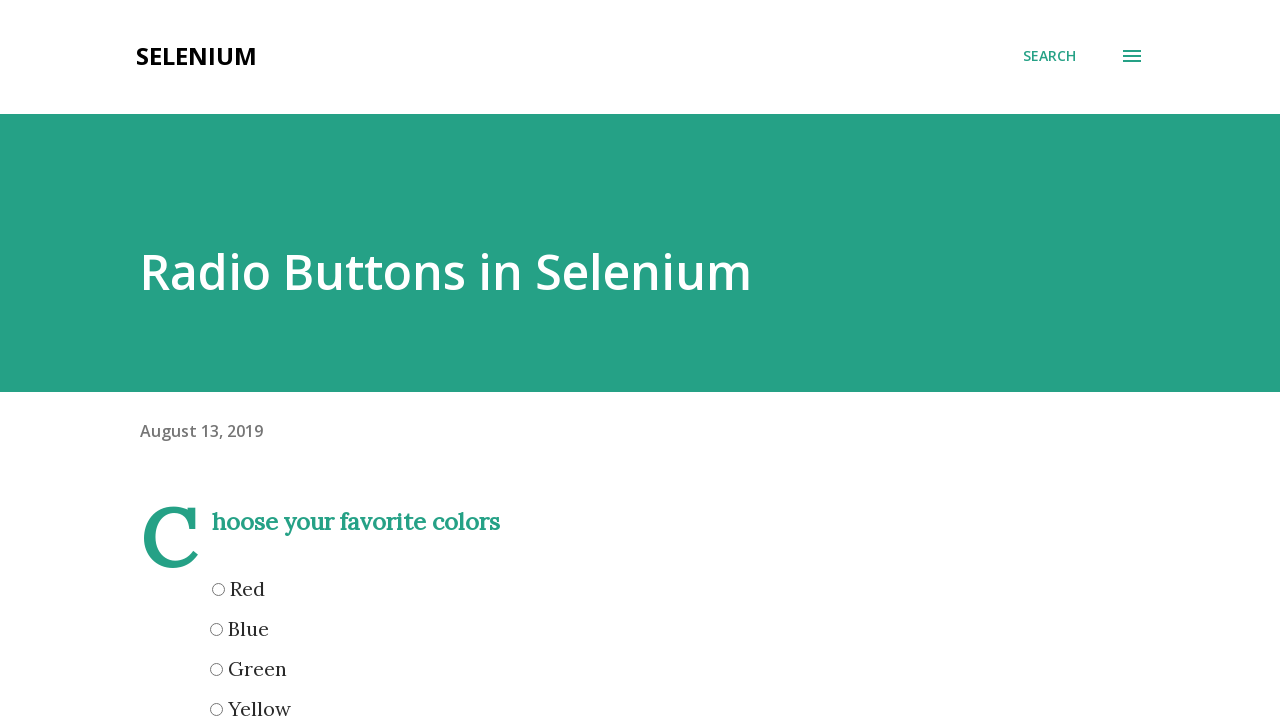

Clicked yellow radio button at (216, 709) on xpath=//input[@type='radio'][@name='yellow']
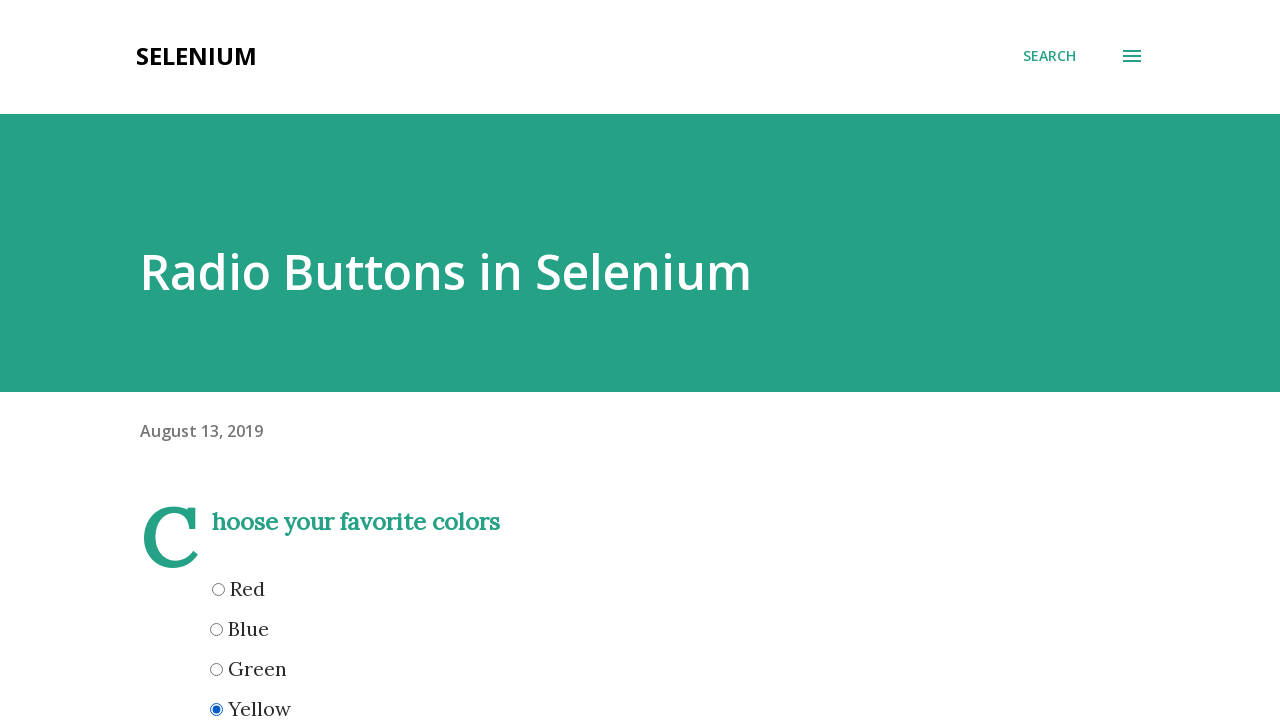

Clicked red radio button at (218, 589) on xpath=//input[@type='radio'][@name='red']
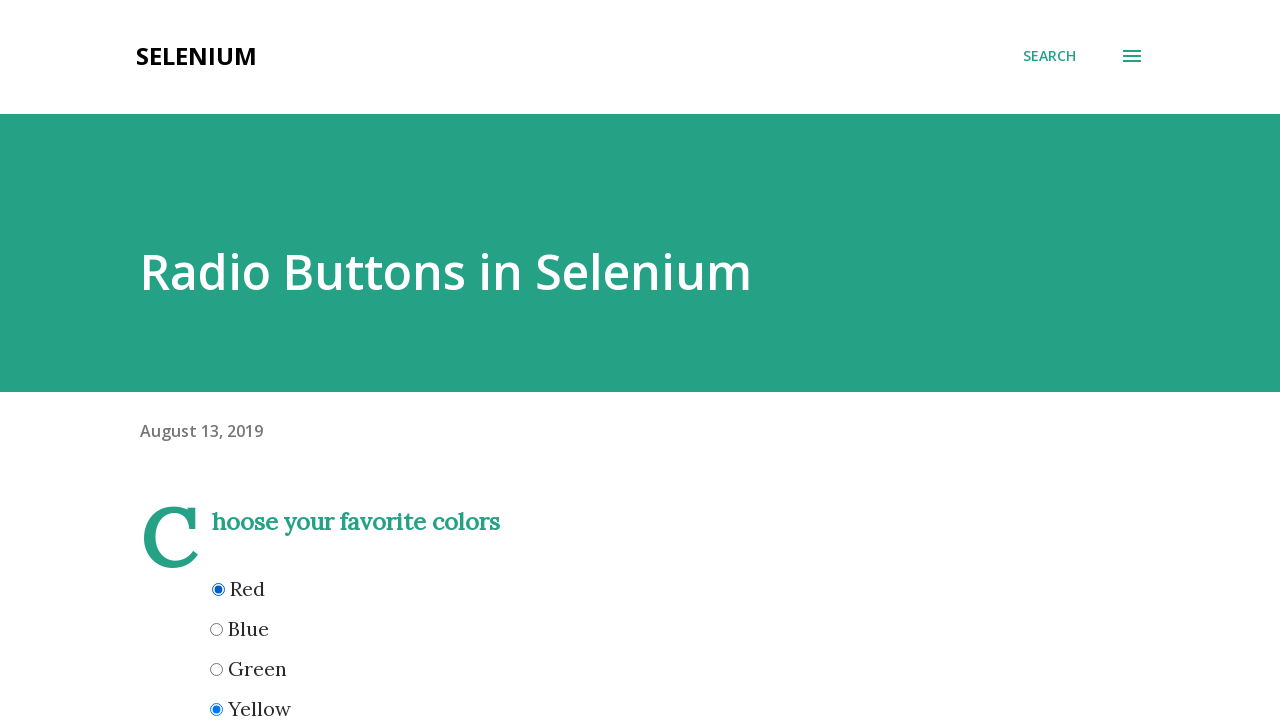

Clicked dhanbad radio button at (236, 361) on xpath=//input[@name='dhanbad']
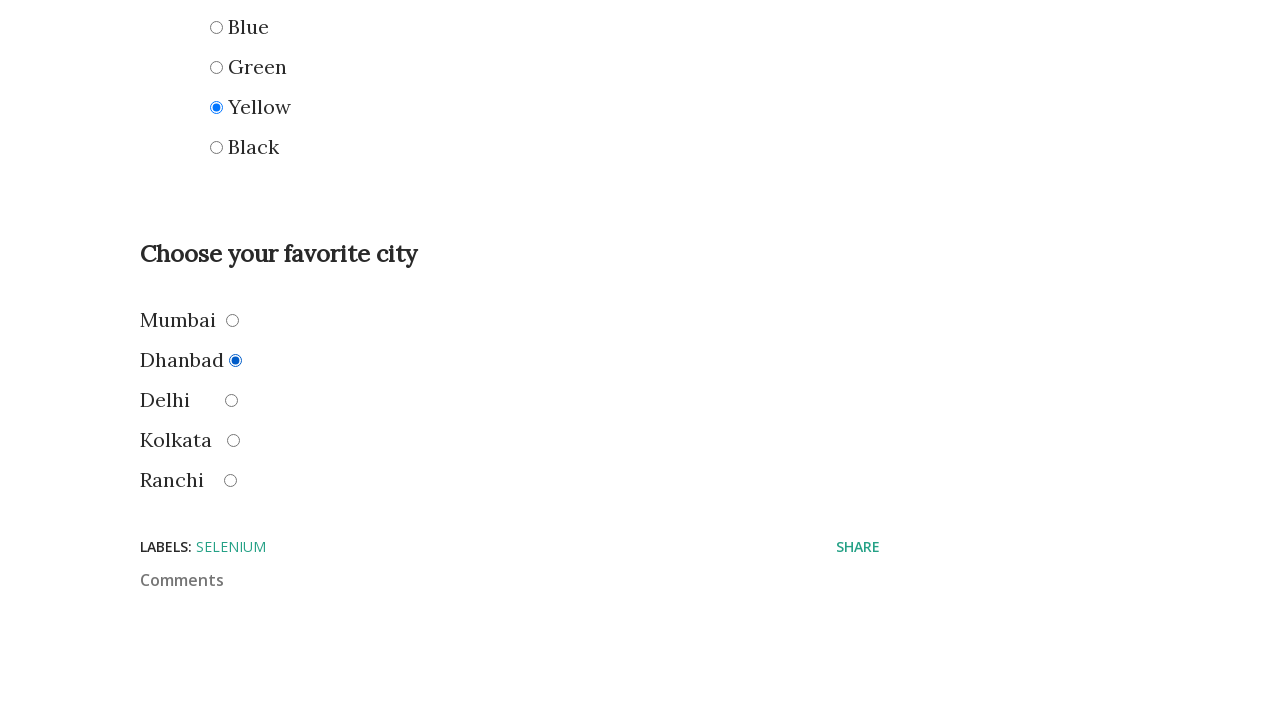

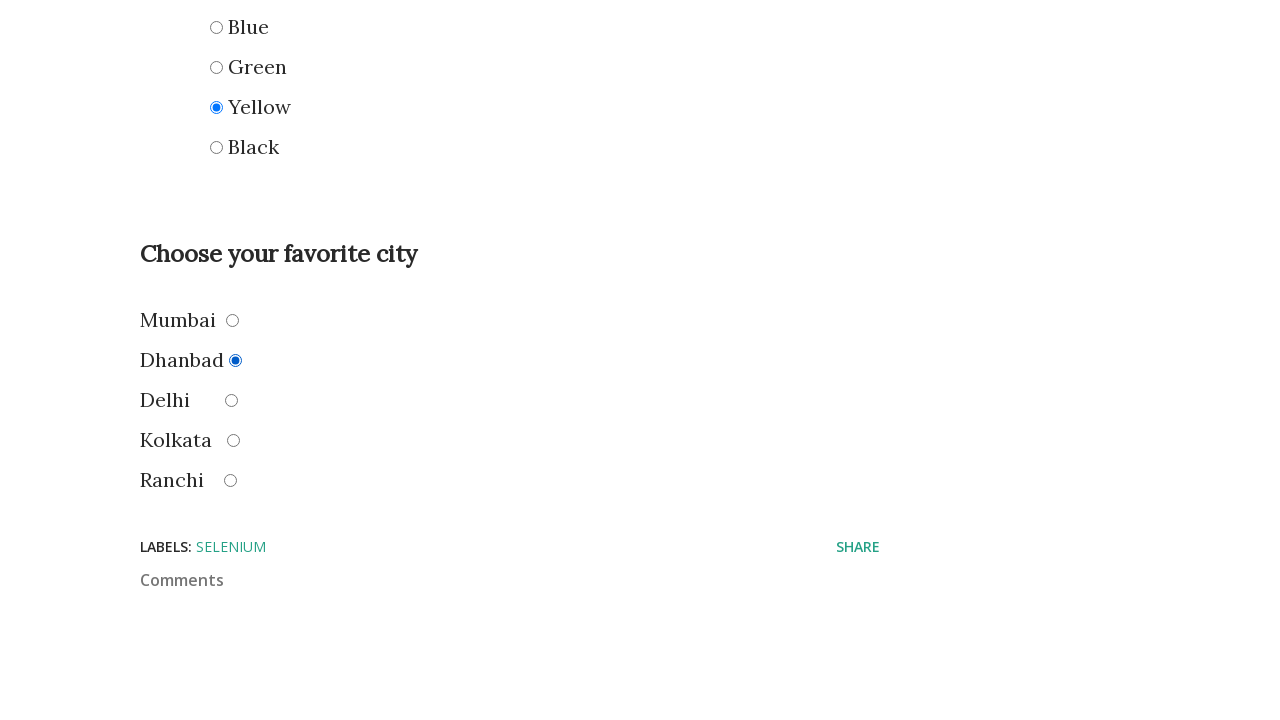